Tests right-click context menu functionality by right-clicking a button, selecting the "Copy" option from the context menu, and accepting the resulting alert dialog

Starting URL: https://swisnl.github.io/jQuery-contextMenu/demo.html

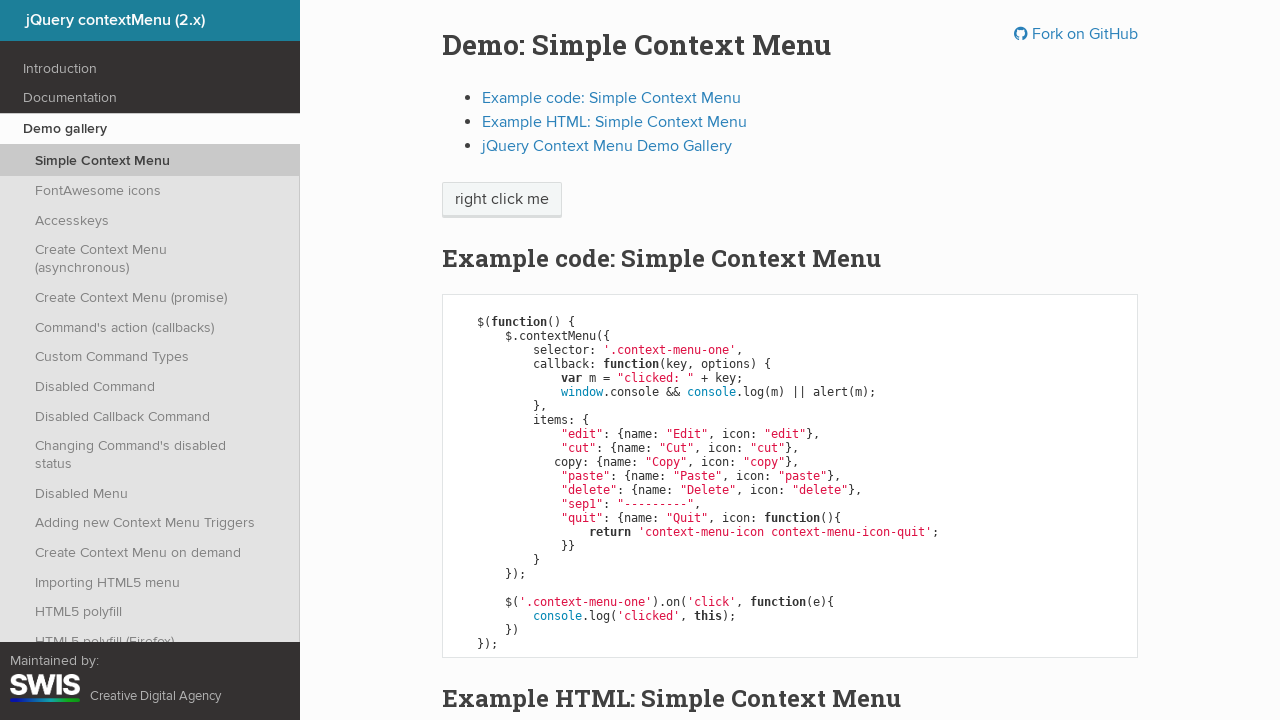

Right-clicked the 'right click me' button to open context menu at (502, 200) on //span[text()='right click me']
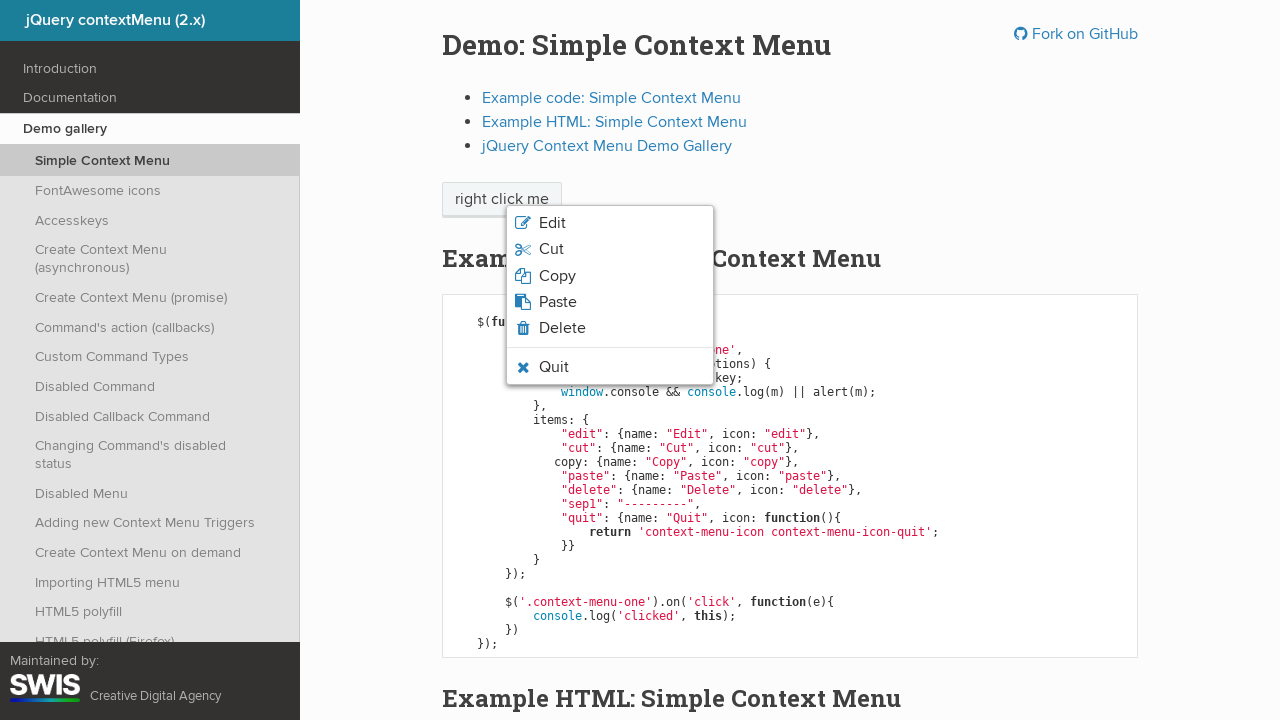

Clicked the 'Copy' option from the context menu at (557, 276) on xpath=//span[normalize-space()='Copy']
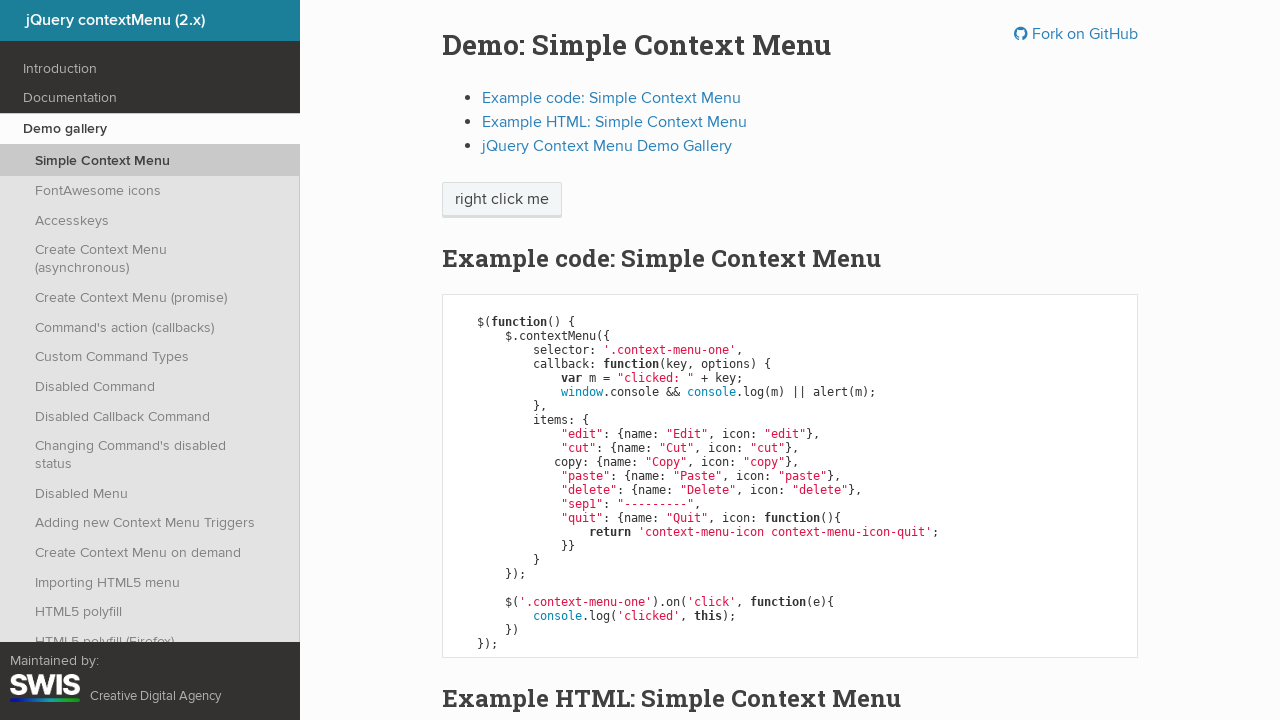

Set up dialog handler to accept alerts
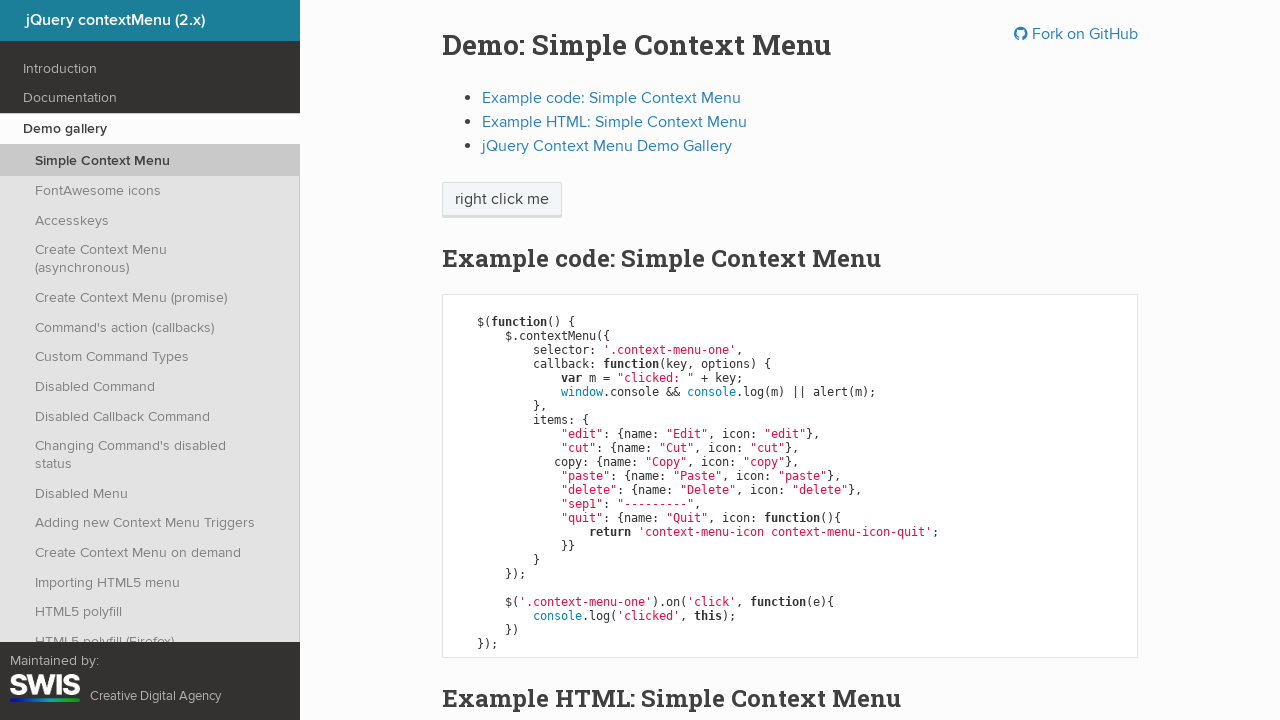

Waited for alert dialog to appear and be handled
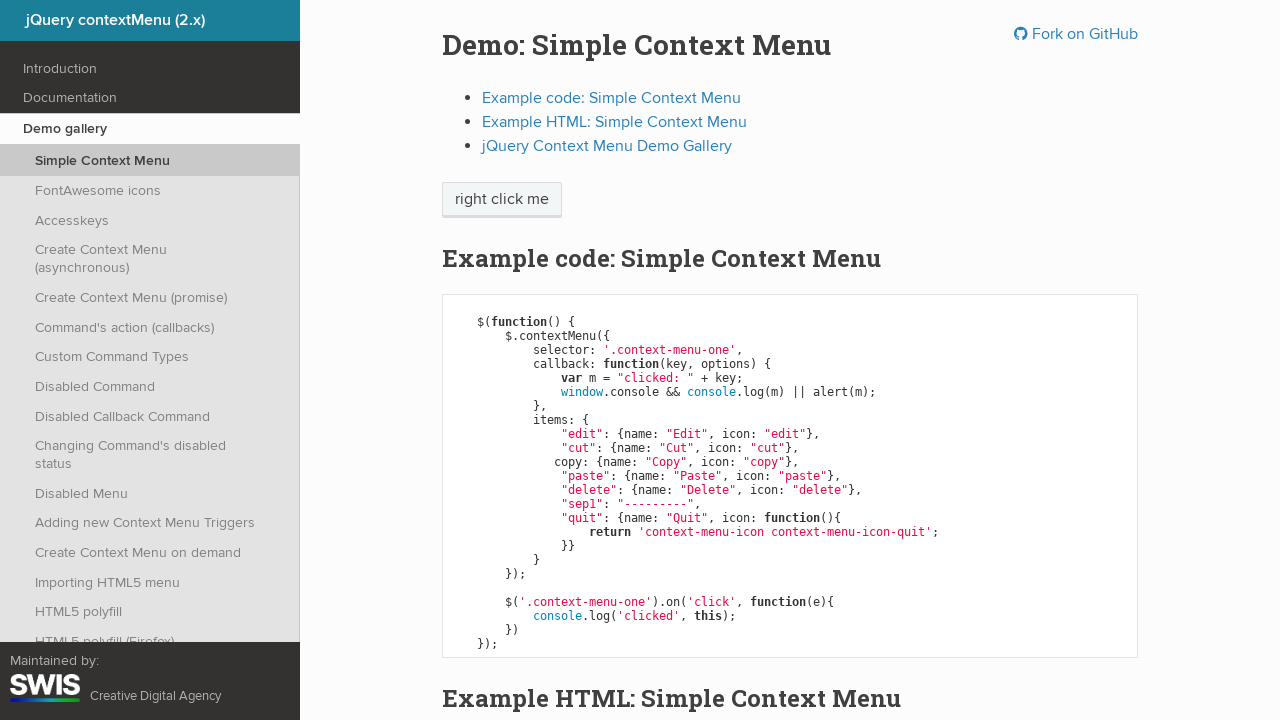

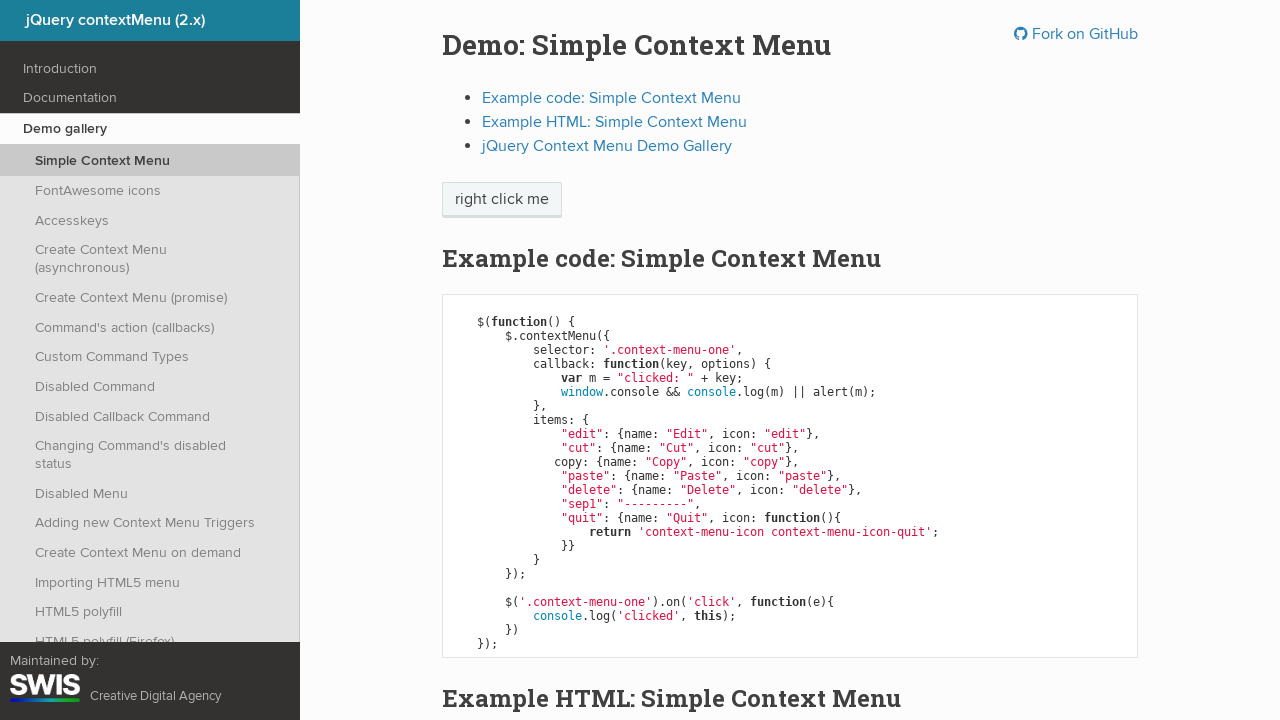